Tests how the tool handles invalid URL format input.

Starting URL: https://www.001236.xyz/en/url

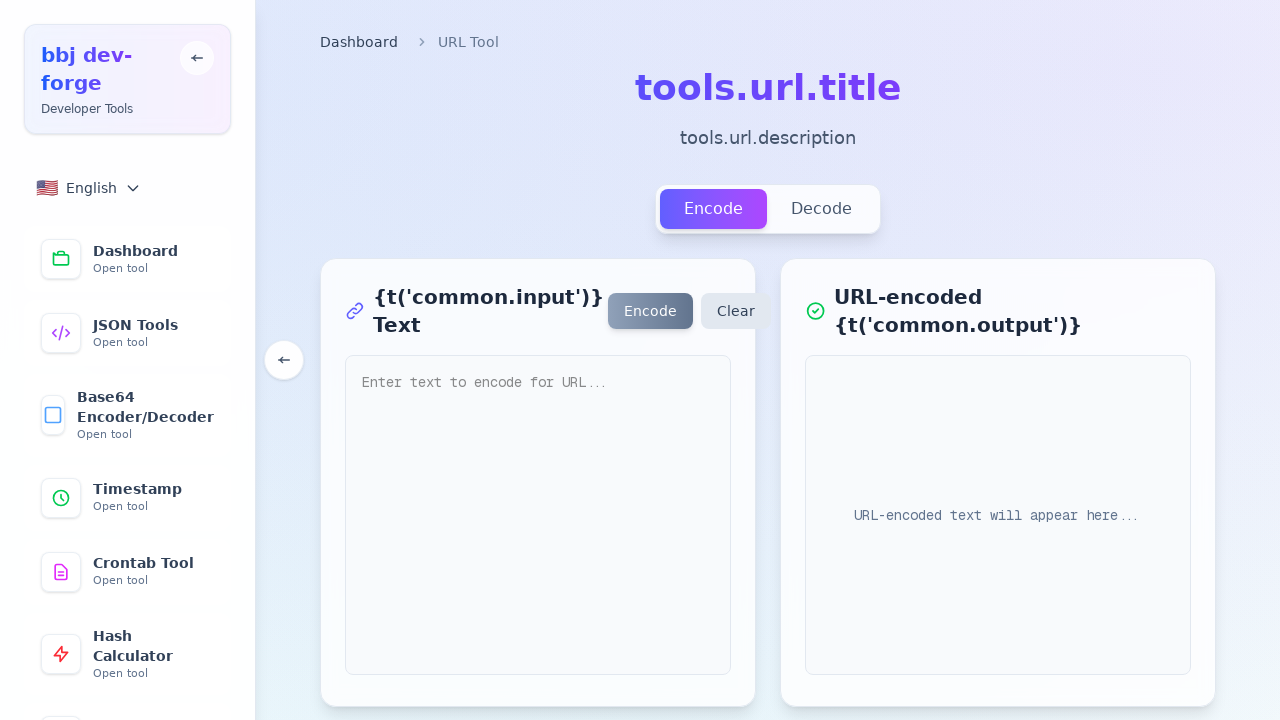

Waited for page to load with domcontentloaded state
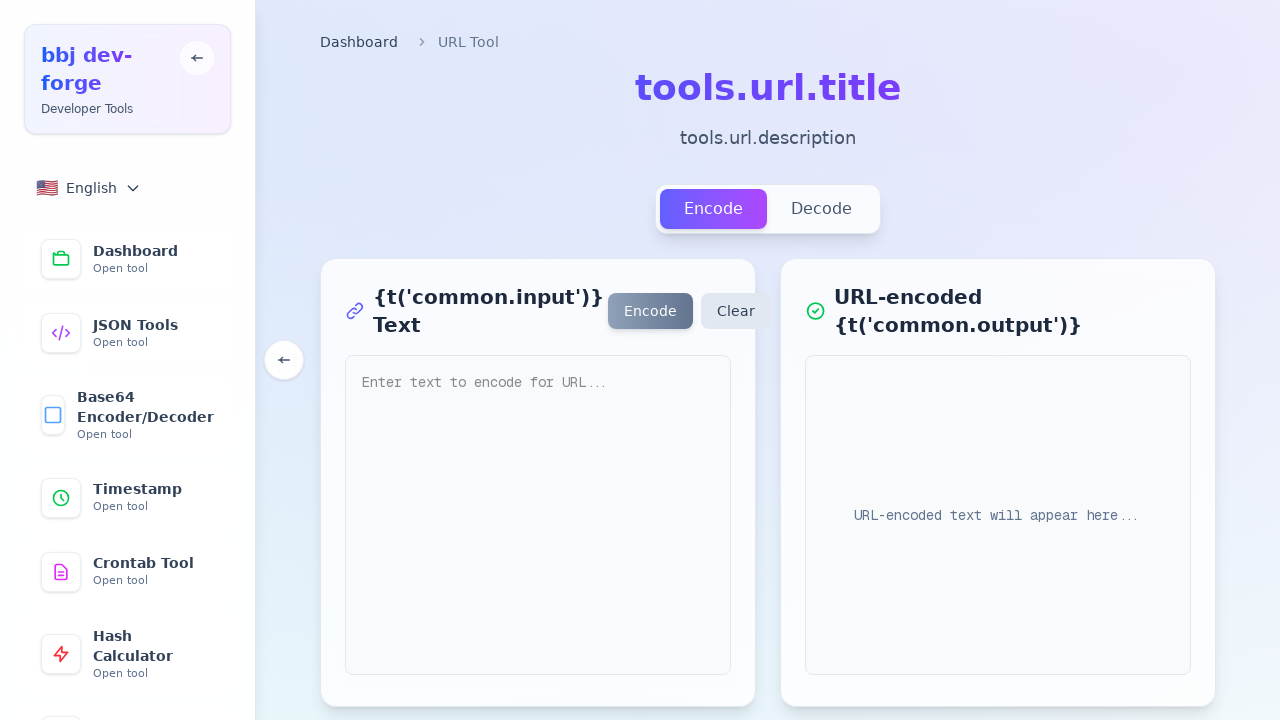

Located URL input field
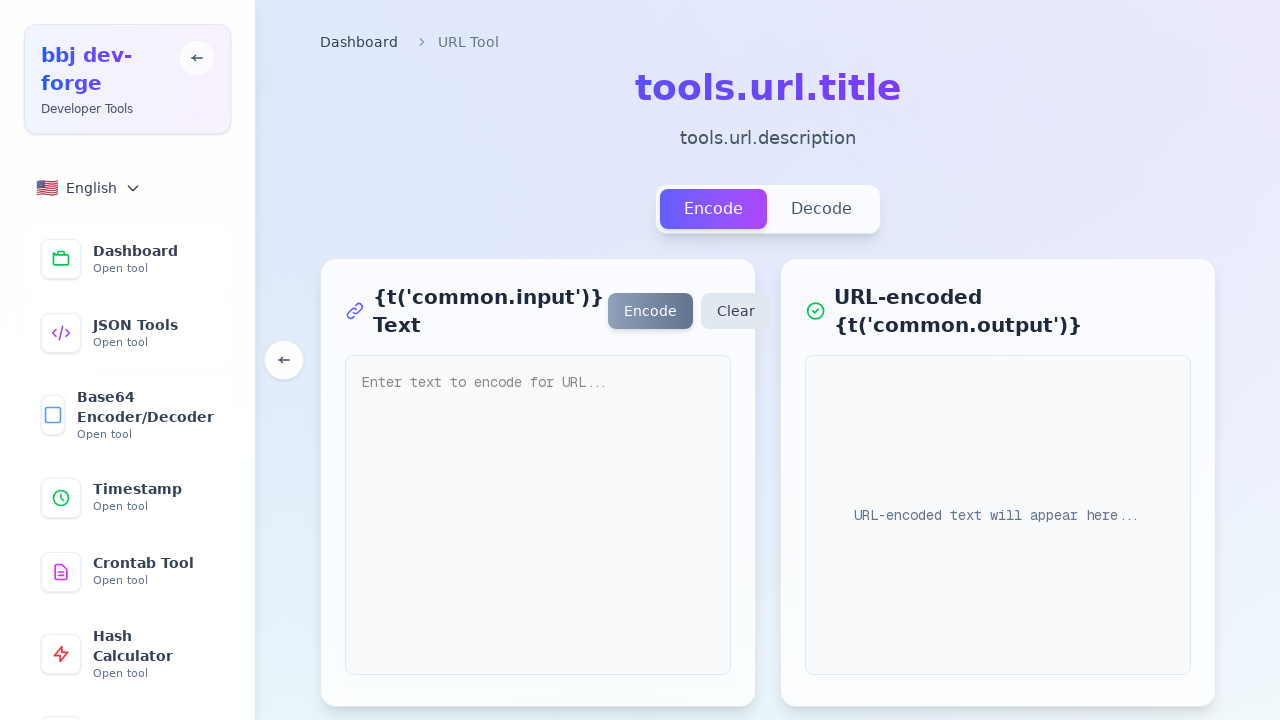

Filled URL input with invalid URL 'not-a-valid-url' on textarea, input[type="text"], input[placeholder*="URL"] >> nth=0
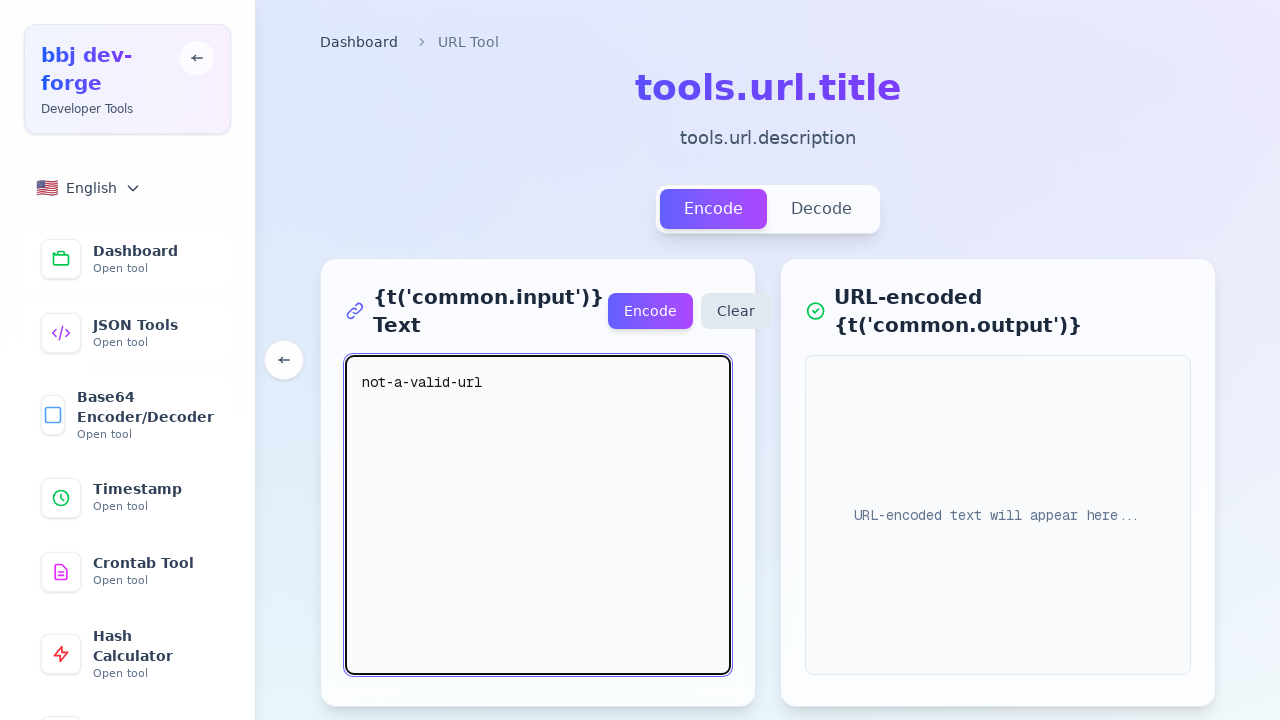

Located encode button
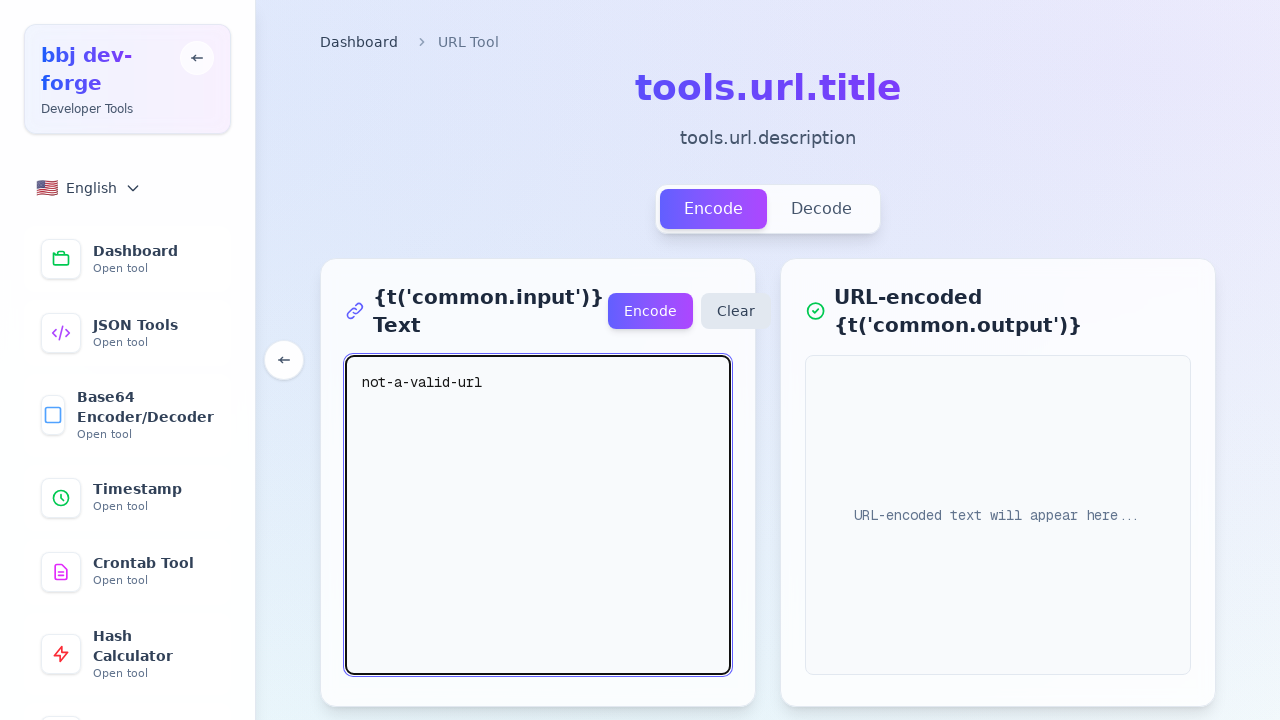

Clicked encode button at (714, 209) on button:has-text("Encode"), button:has-text("编码") >> nth=0
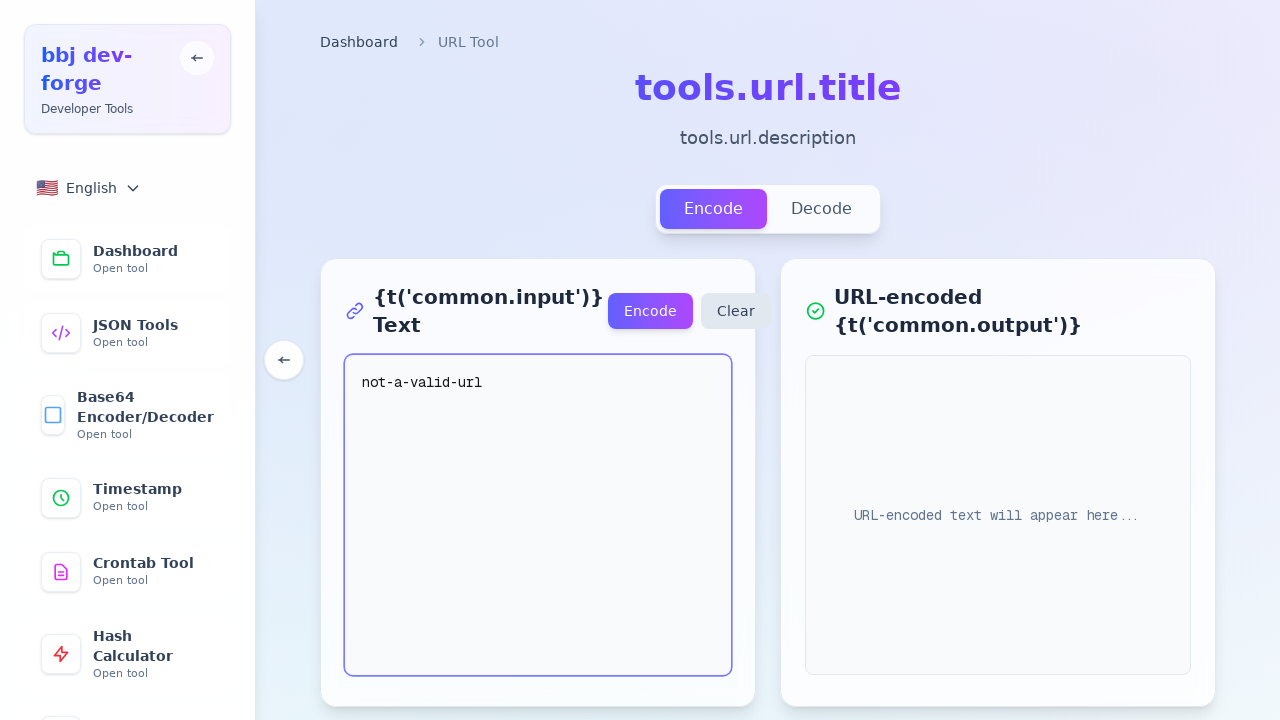

Waited 1 second for tool response to invalid URL
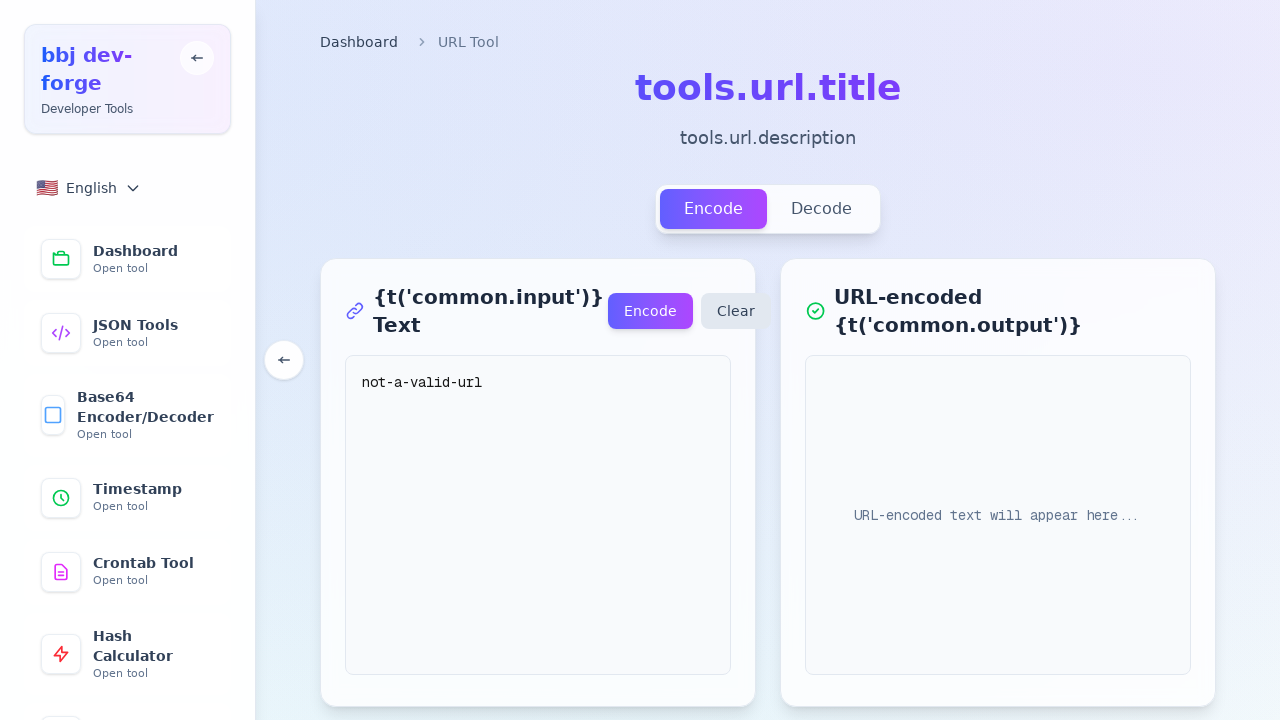

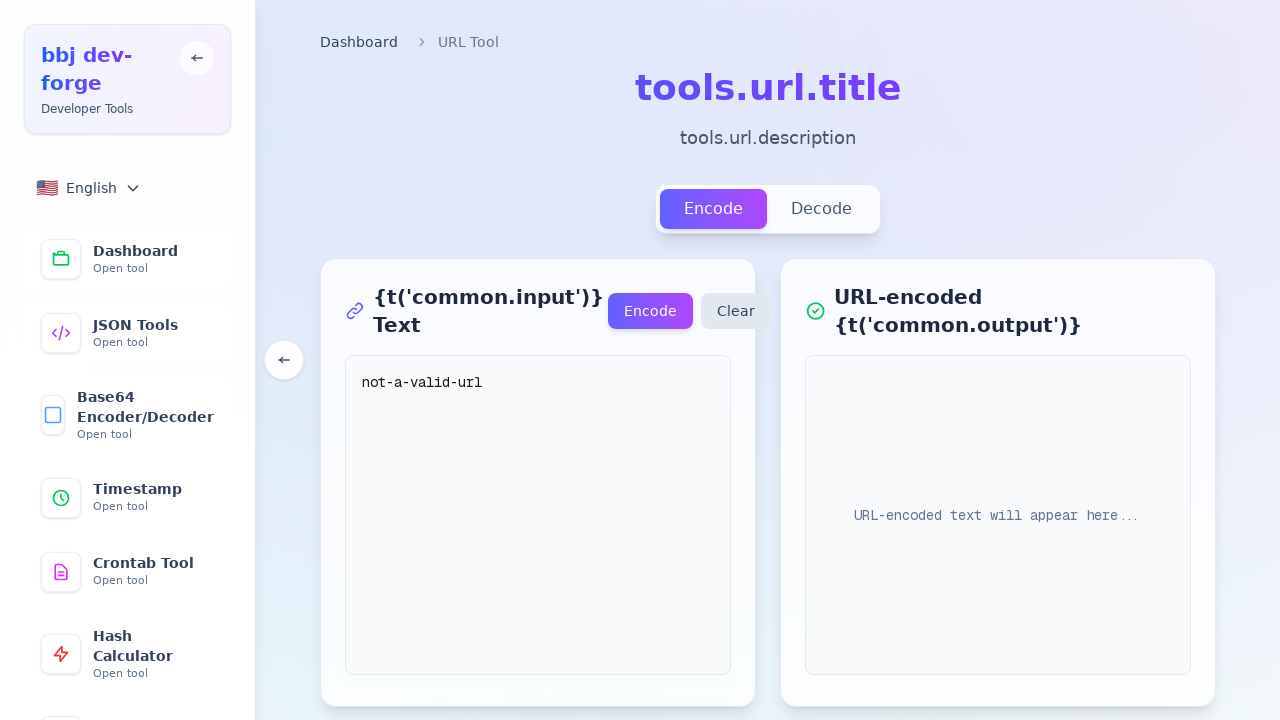